Tests switching browser windows by handle after clicking a link that opens a new tab, then switching back to the parent tab.

Starting URL: https://demoqa.com/links

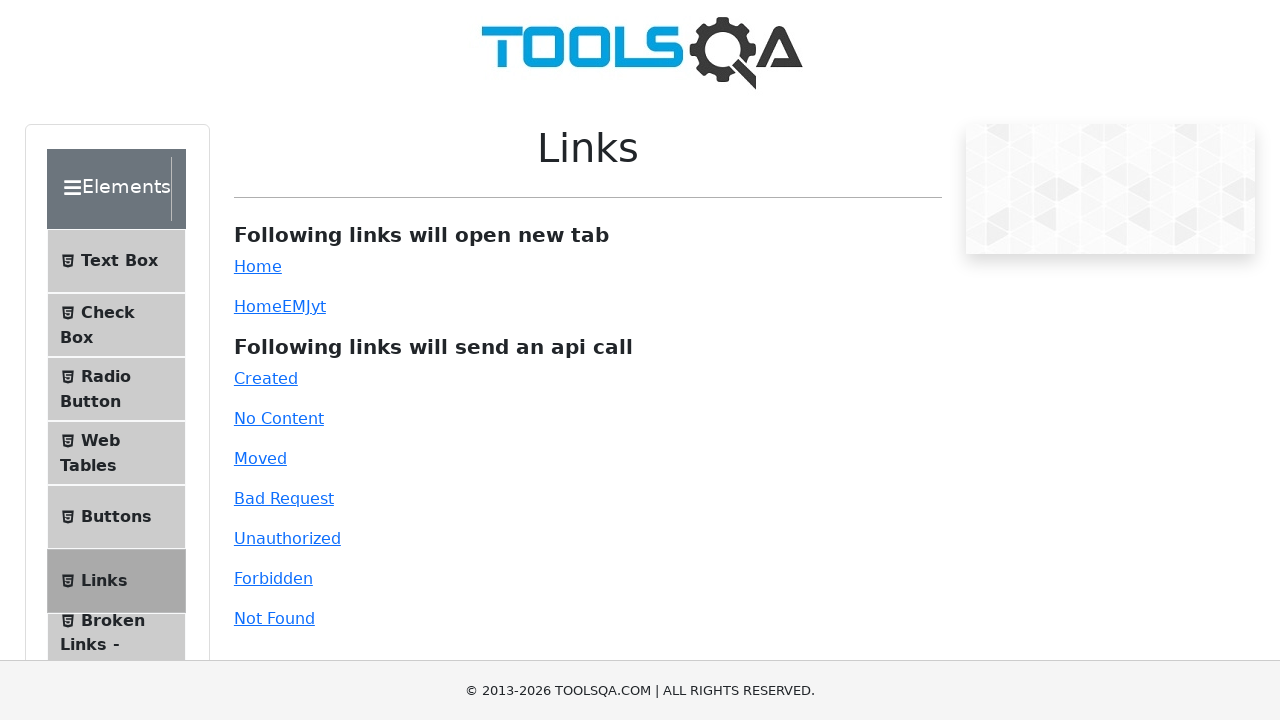

Clicked simple link to open new tab at (258, 266) on #simpleLink
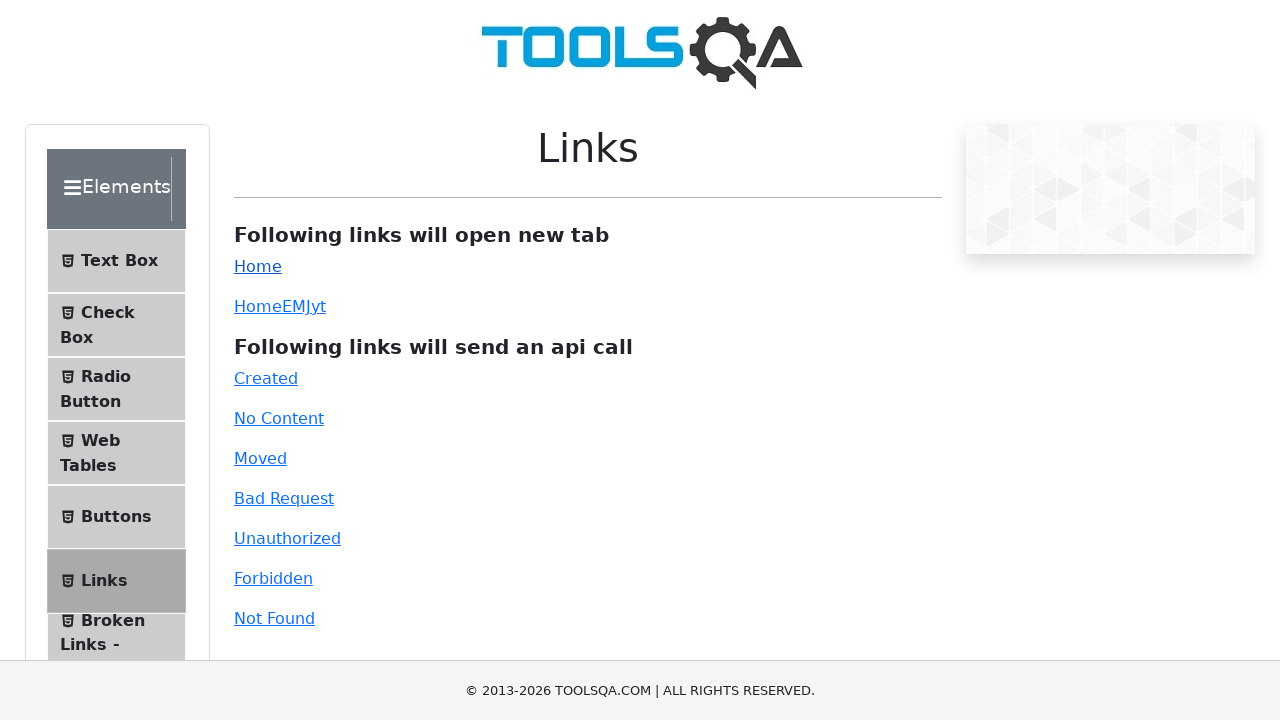

Waited 1000ms for new page to open
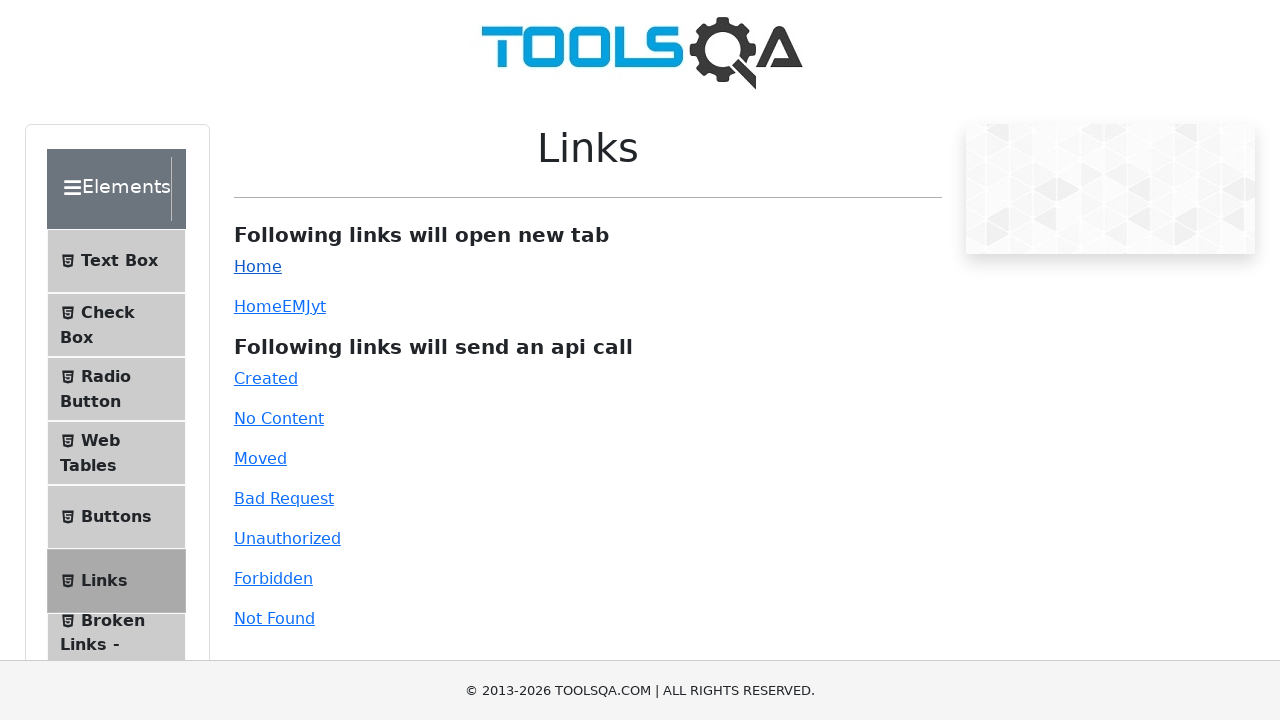

Retrieved all pages from context
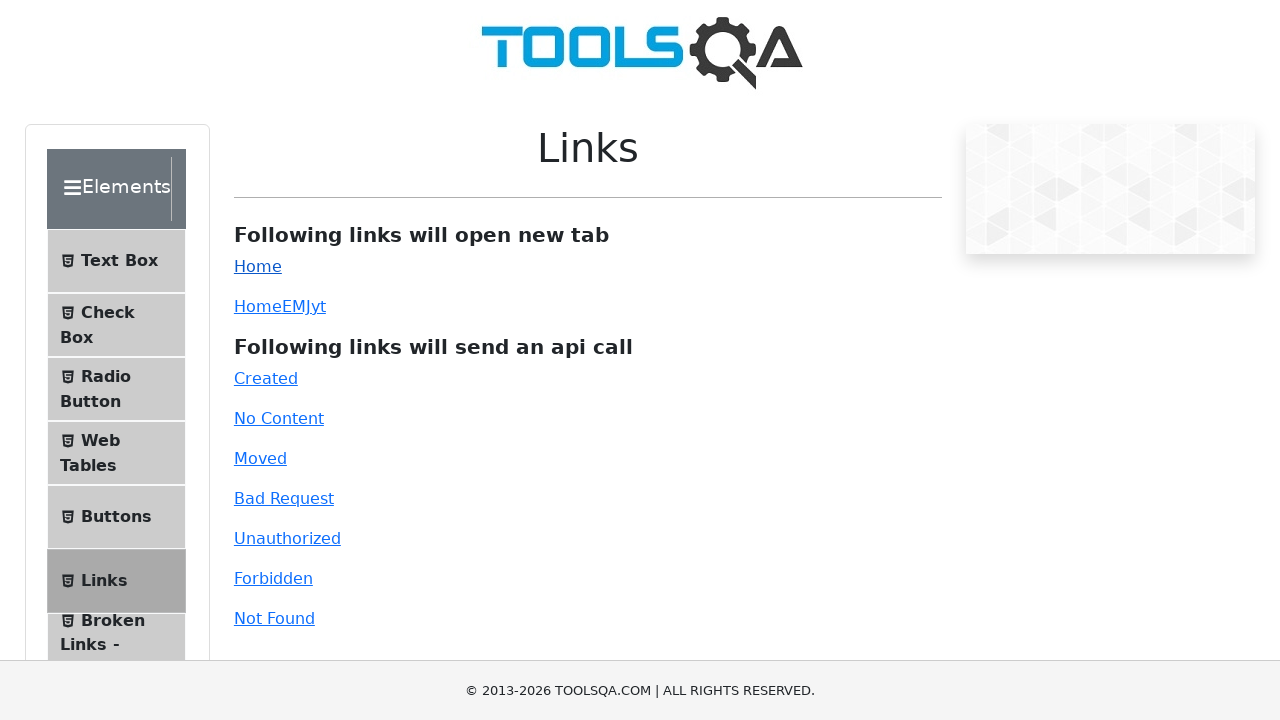

Switched back to parent tab using window handle
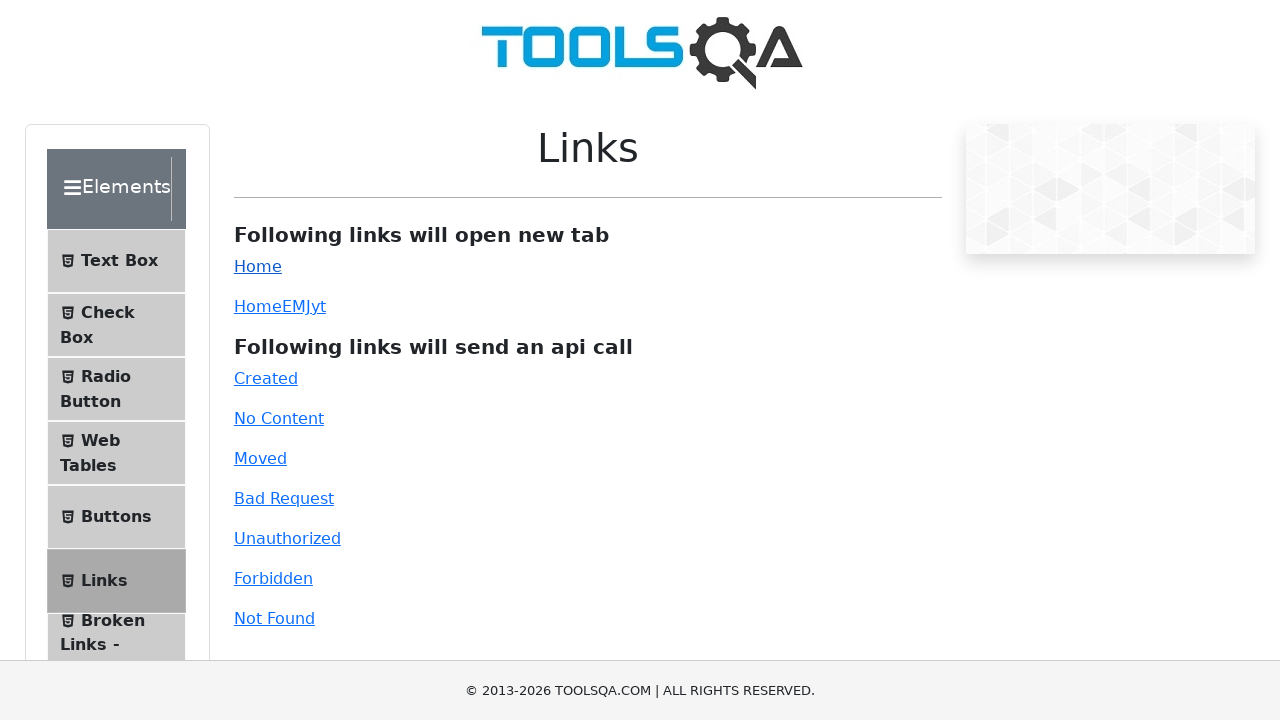

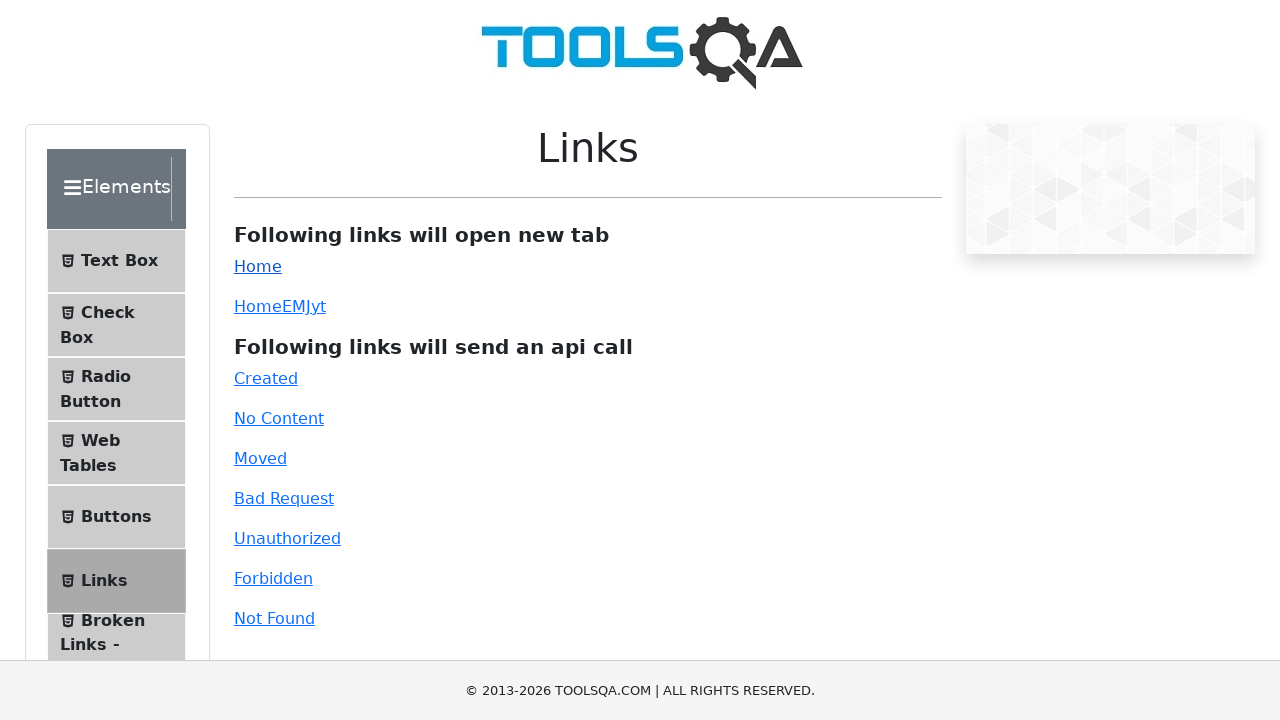